Tests dropdown selection functionality by selecting each available option from the dropdown menu.

Starting URL: https://the-internet.herokuapp.com/dropdown

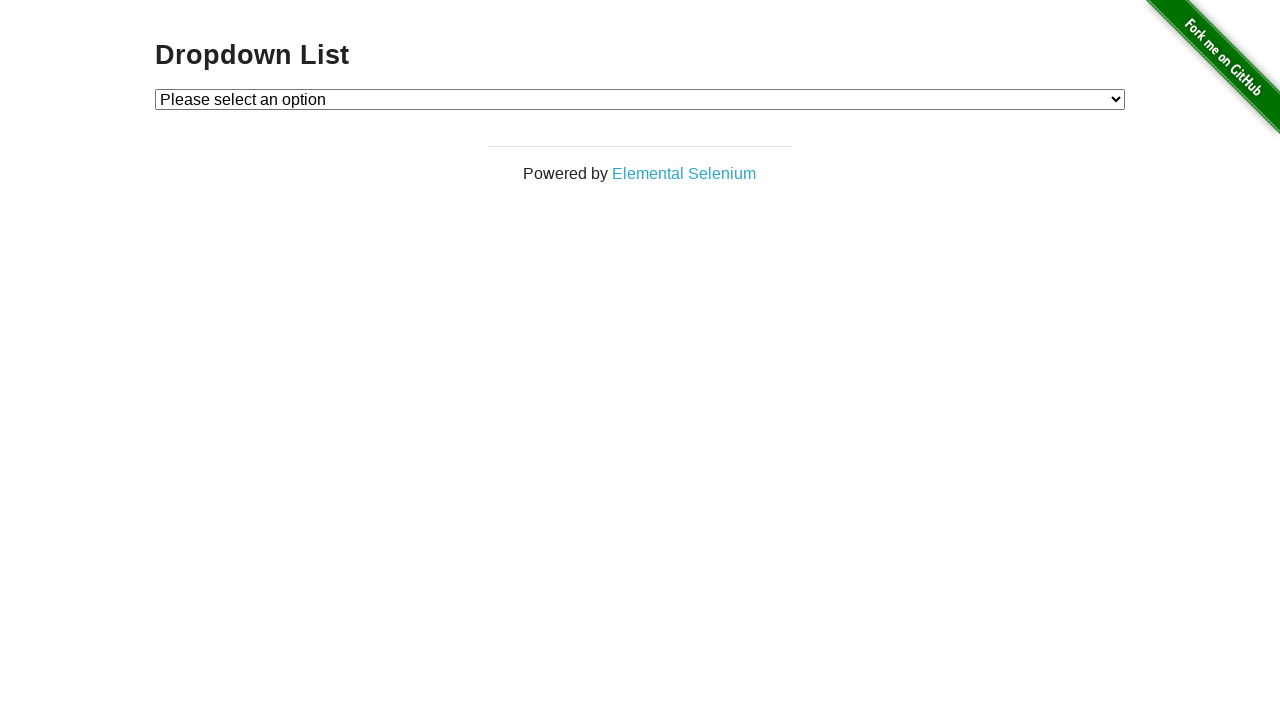

Selected option 1 from dropdown menu on #dropdown
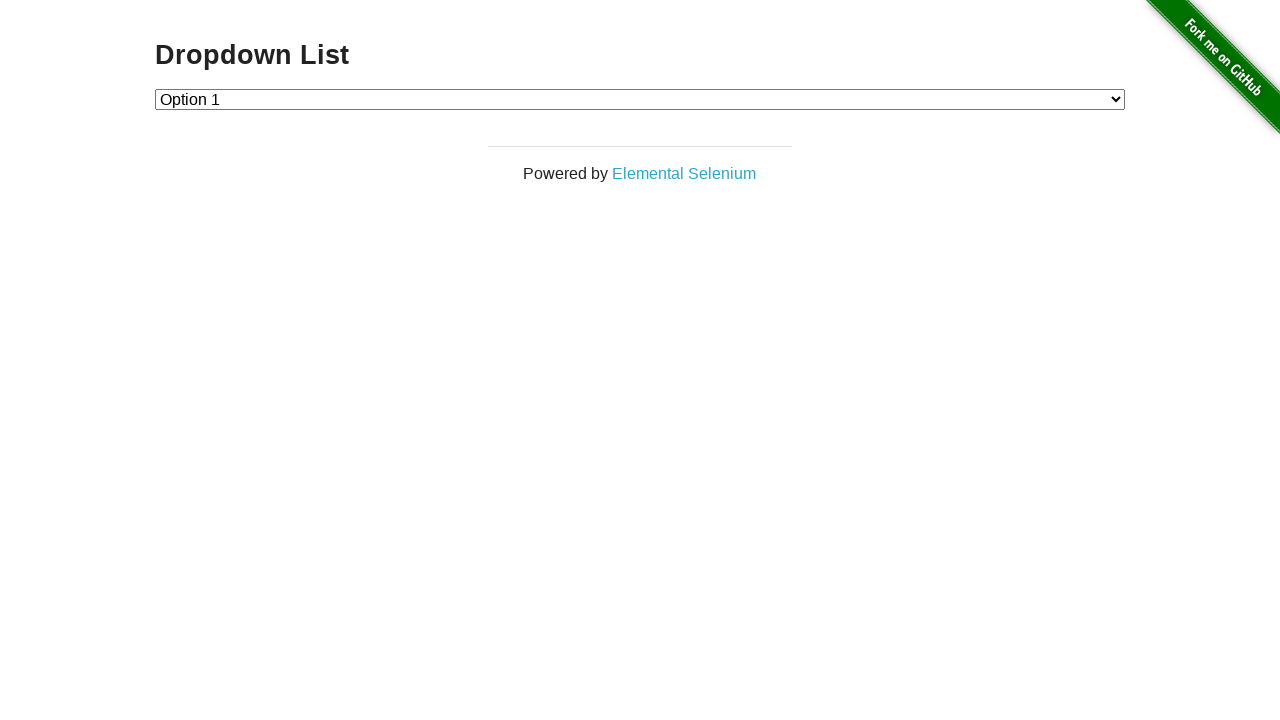

Selected option 2 from dropdown menu on #dropdown
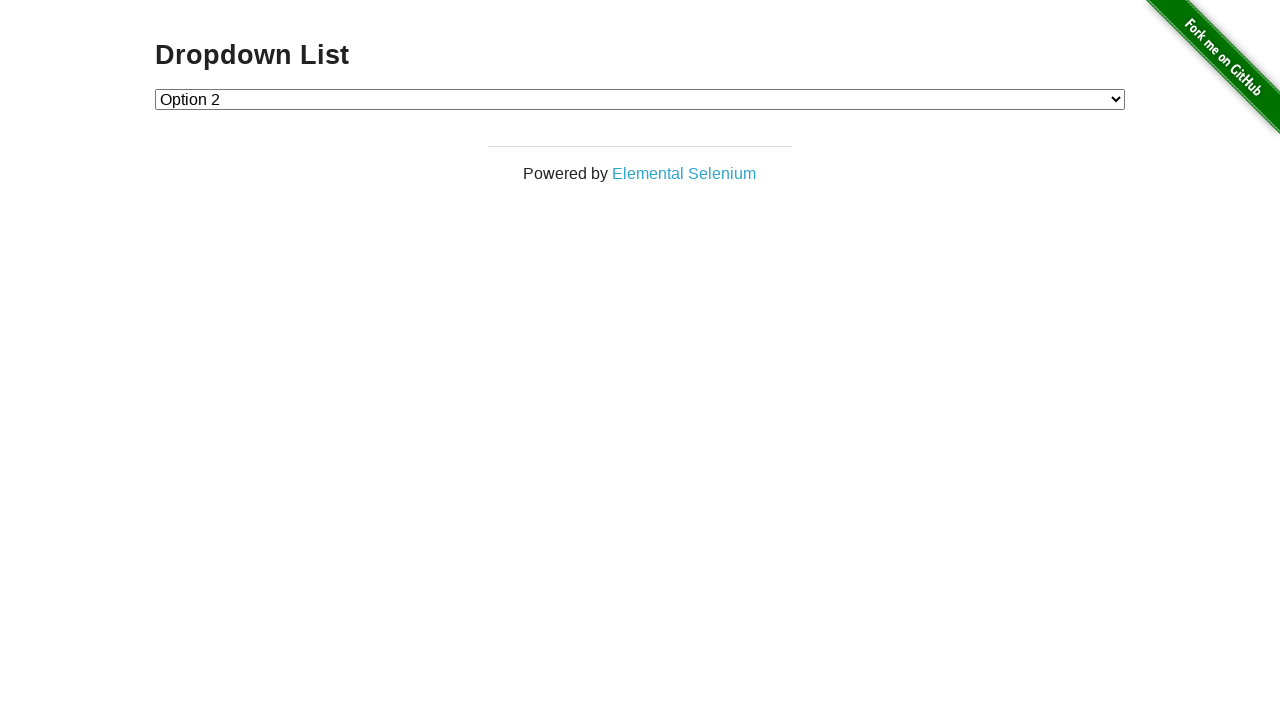

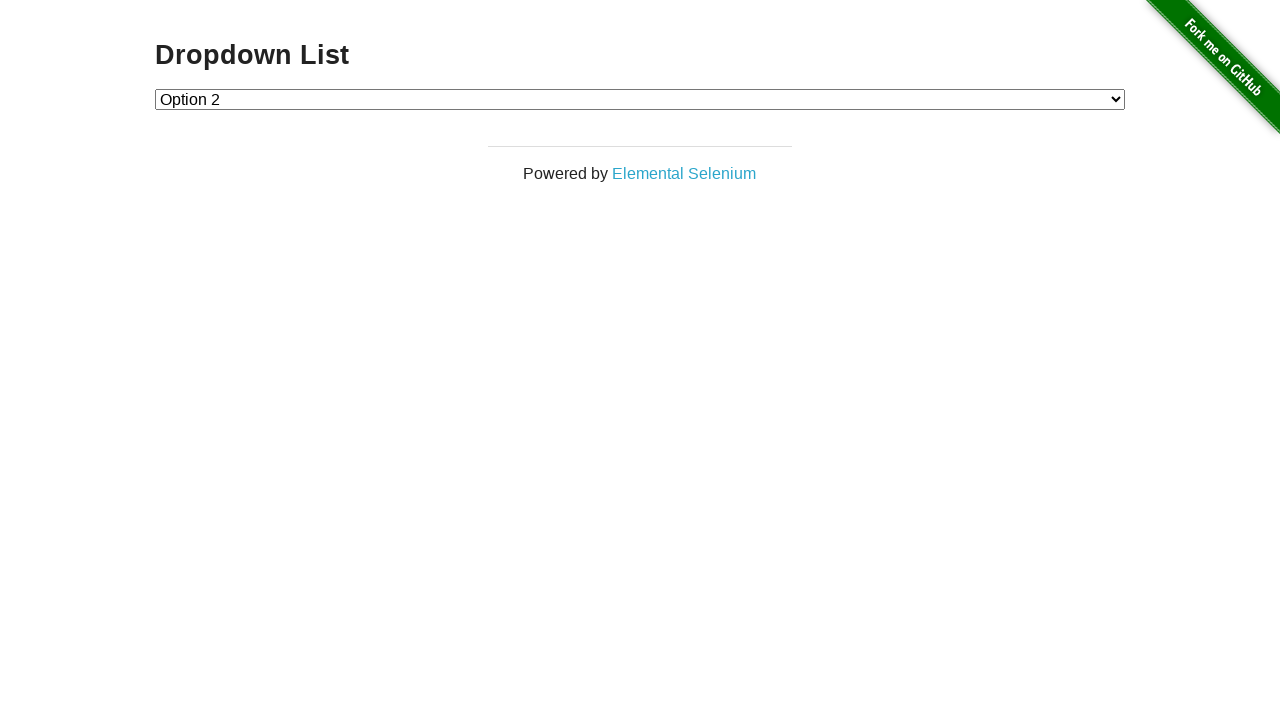